Navigates to the Astro website and verifies the page loads by checking the page title is accessible.

Starting URL: https://astro.synilogictech.com/

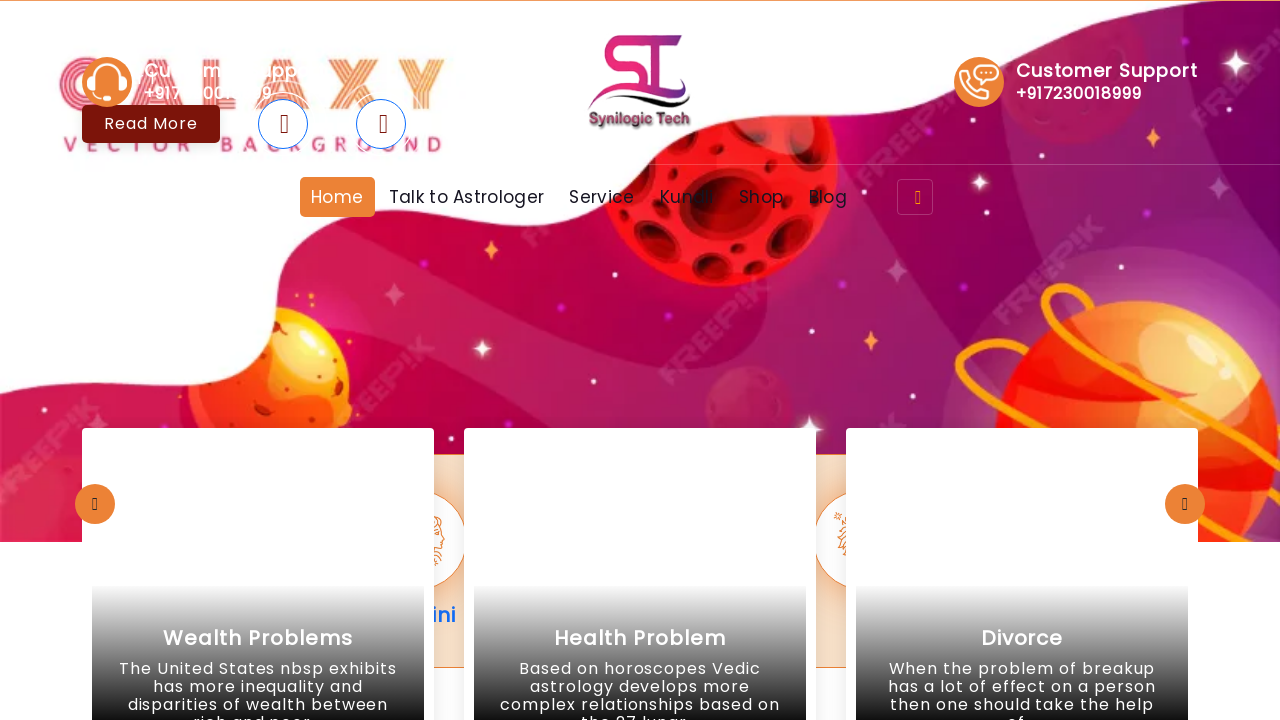

Waited for page to load (domcontentloaded state)
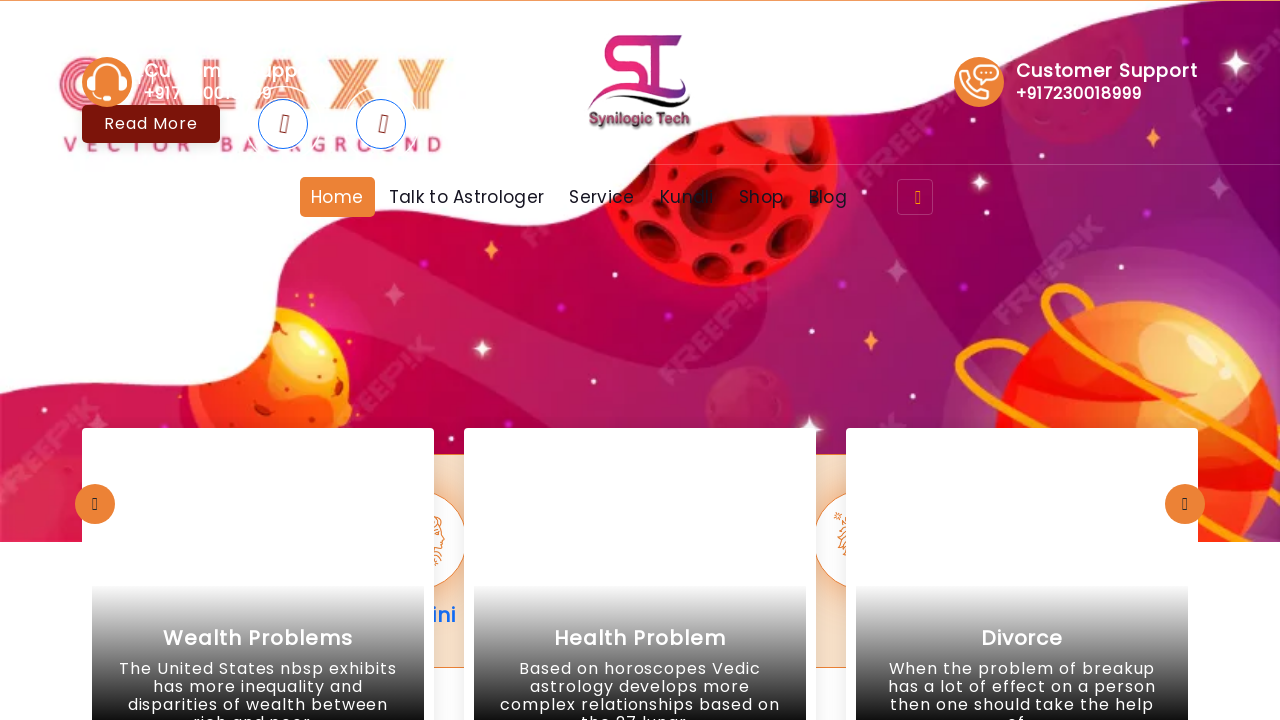

Retrieved page title
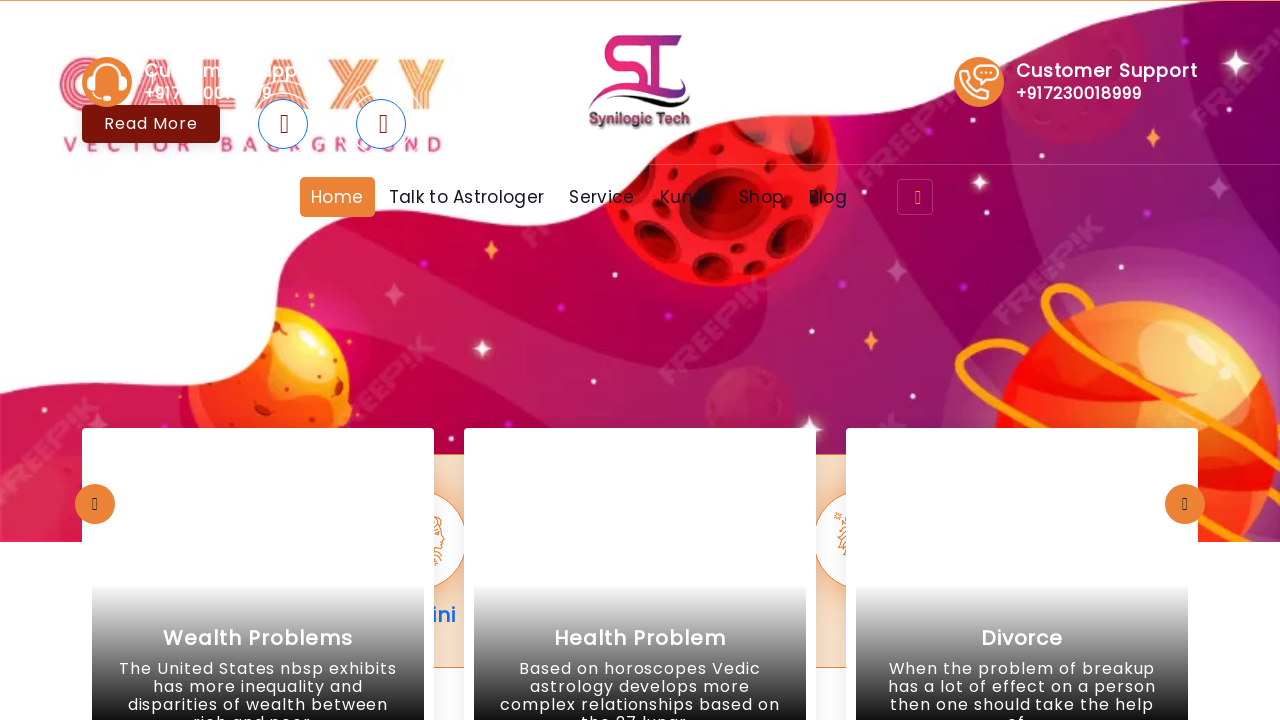

Verified page title is not empty
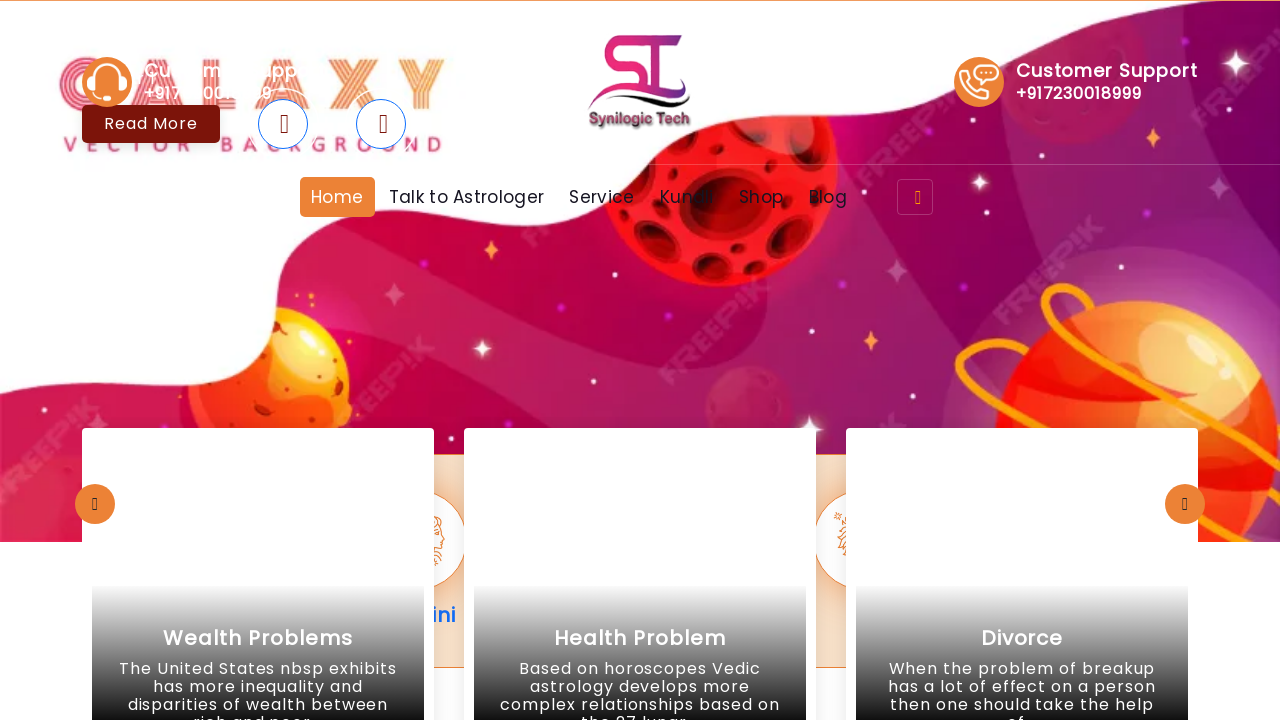

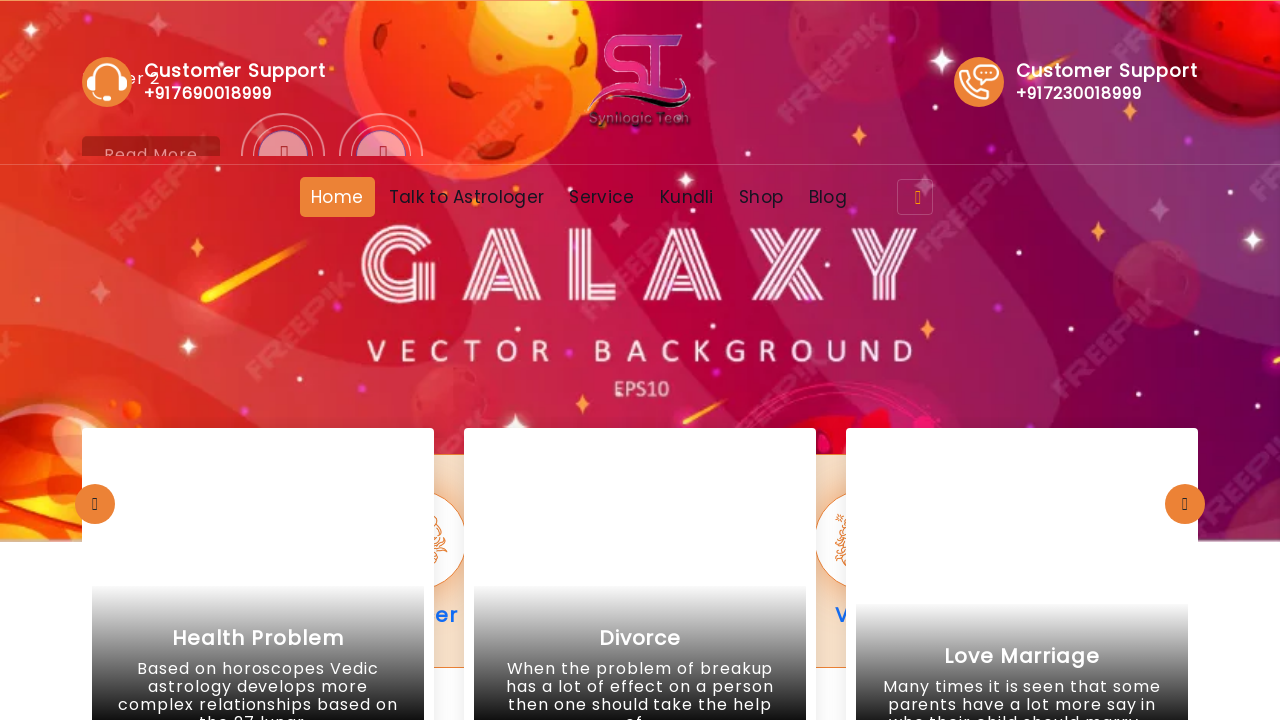